Tests JavaScript executor functionality on an automation practice page by clicking a radio button, scrolling to it, and manipulating an autocomplete input field with different values

Starting URL: https://rahulshettyacademy.com/AutomationPractice/

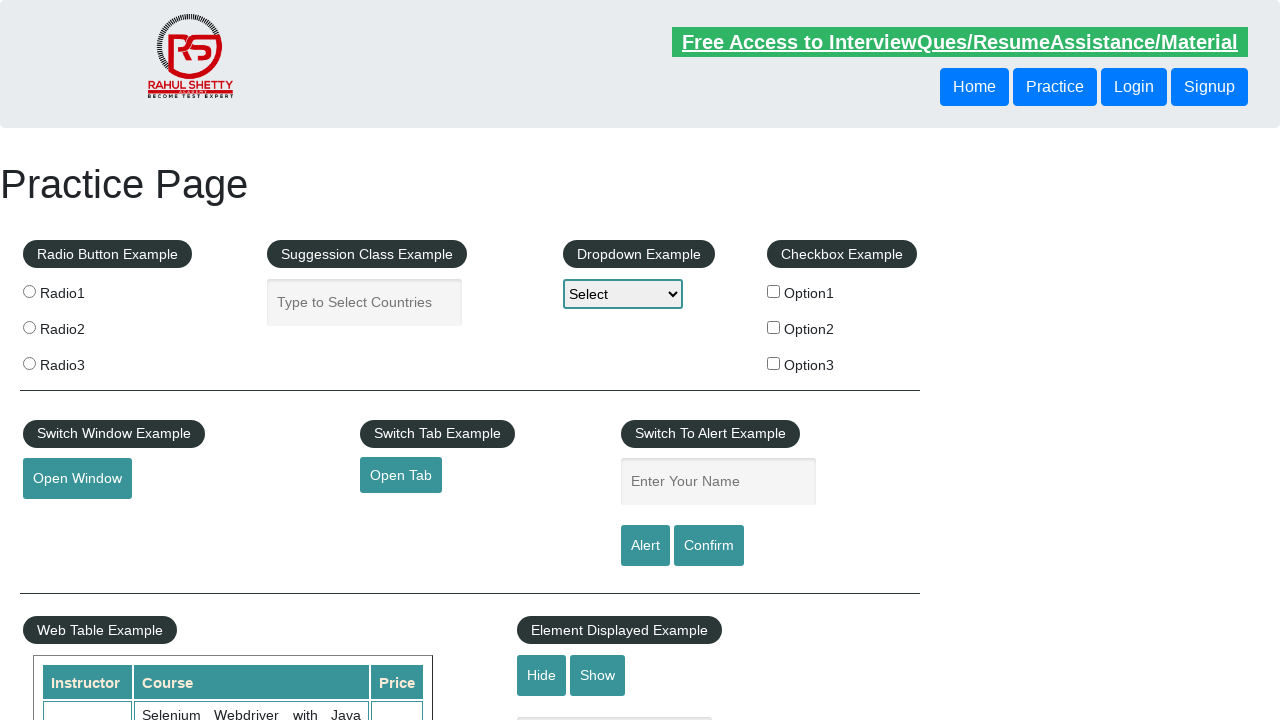

Clicked the radio button at (29, 291) on [name='radioButton'] >> nth=0
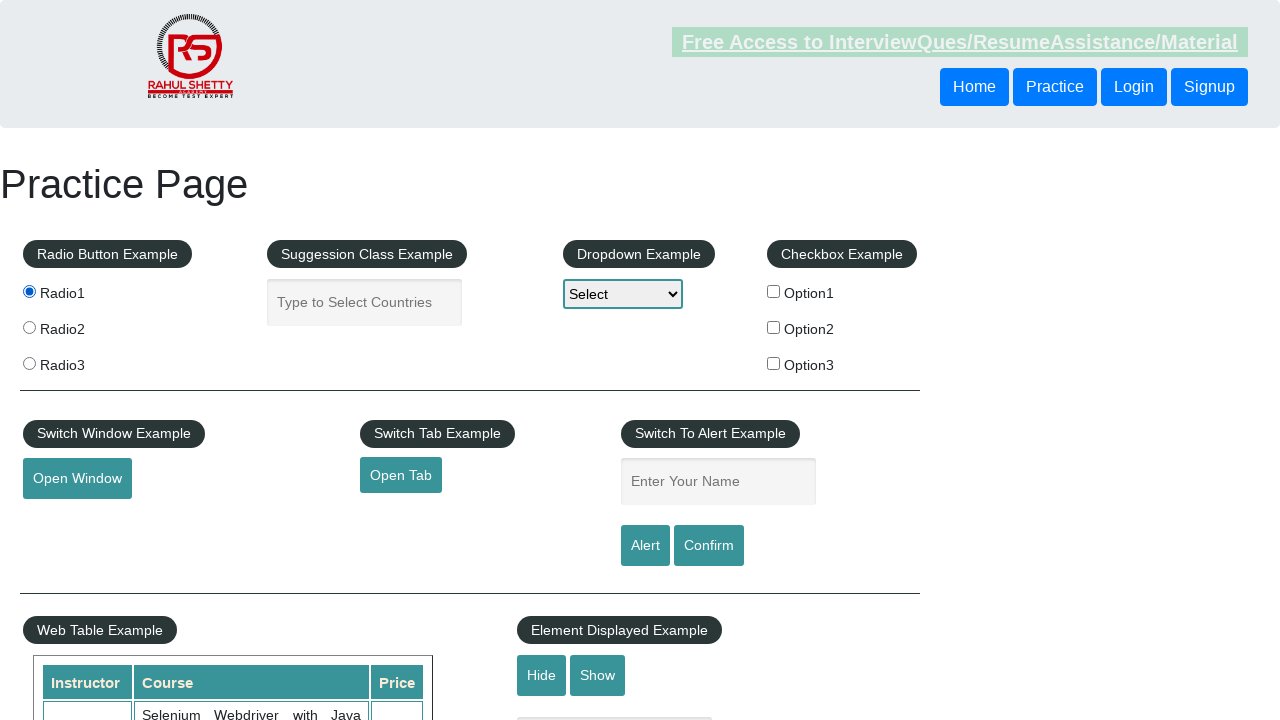

Scrolled radio button into view
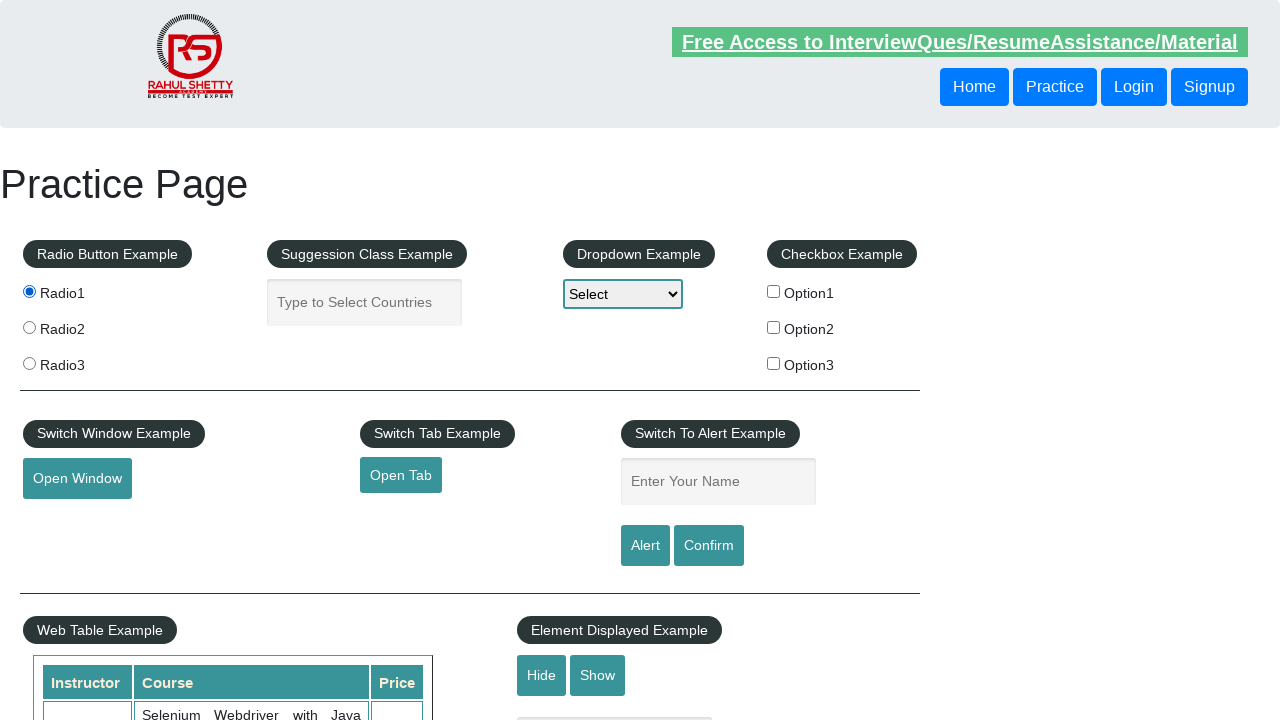

Filled autocomplete field with 'My Name Is Prince' on #autocomplete
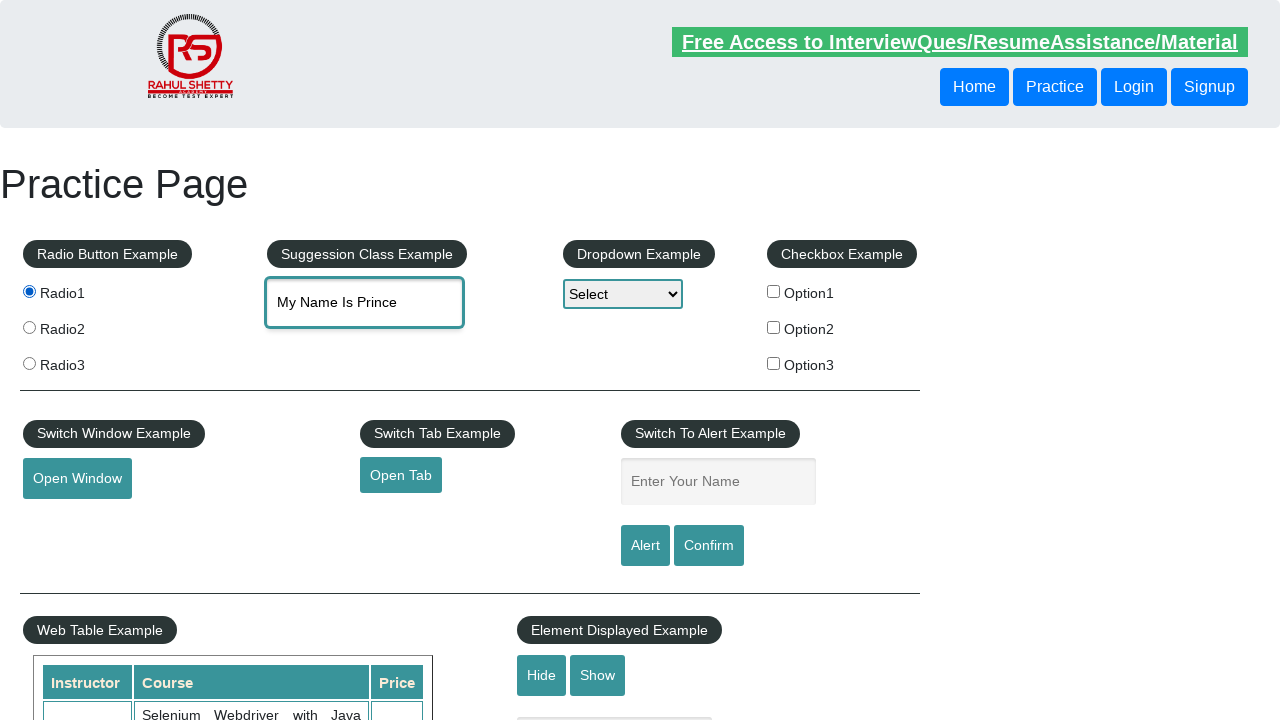

Cleared the autocomplete field on #autocomplete
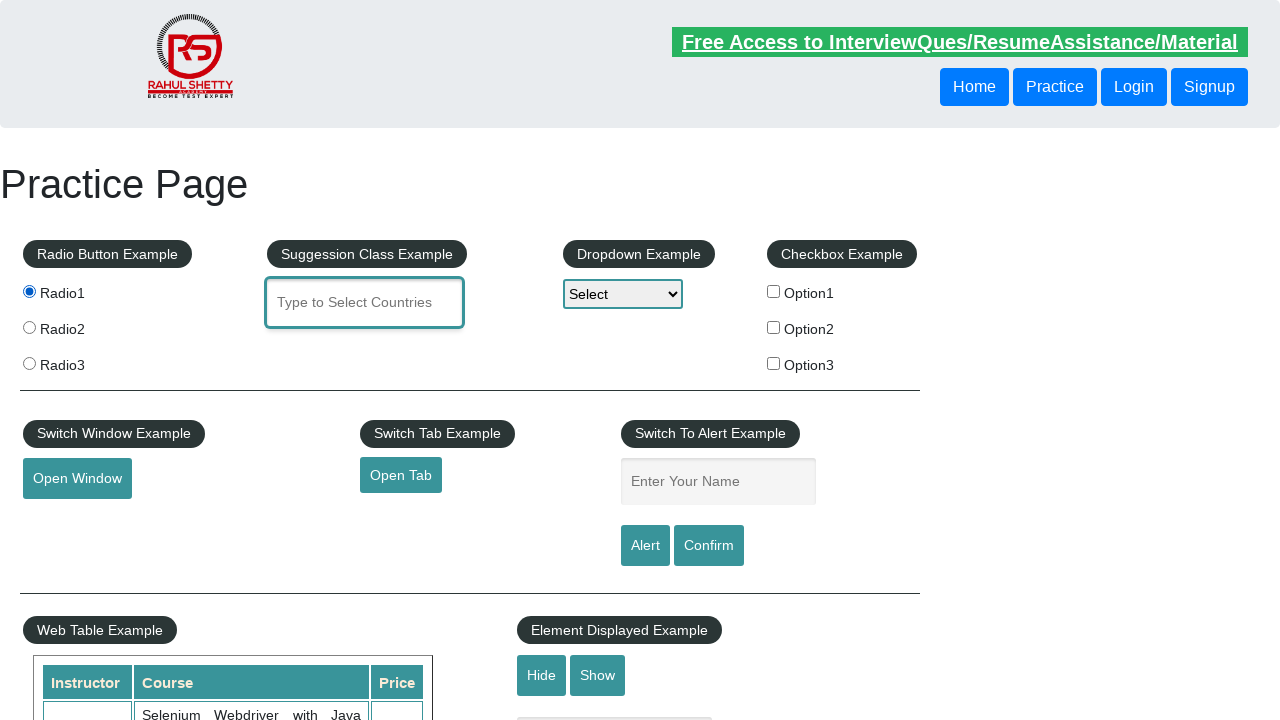

Filled autocomplete field with 'Prince Raj' on #autocomplete
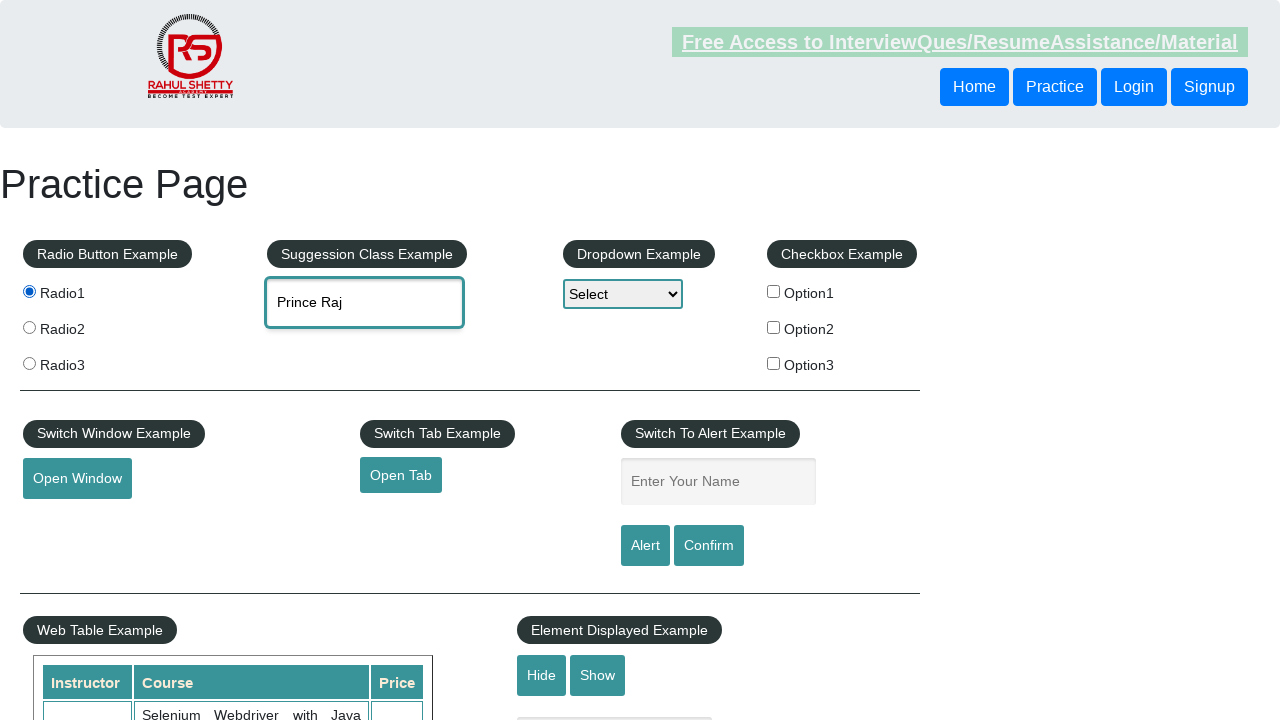

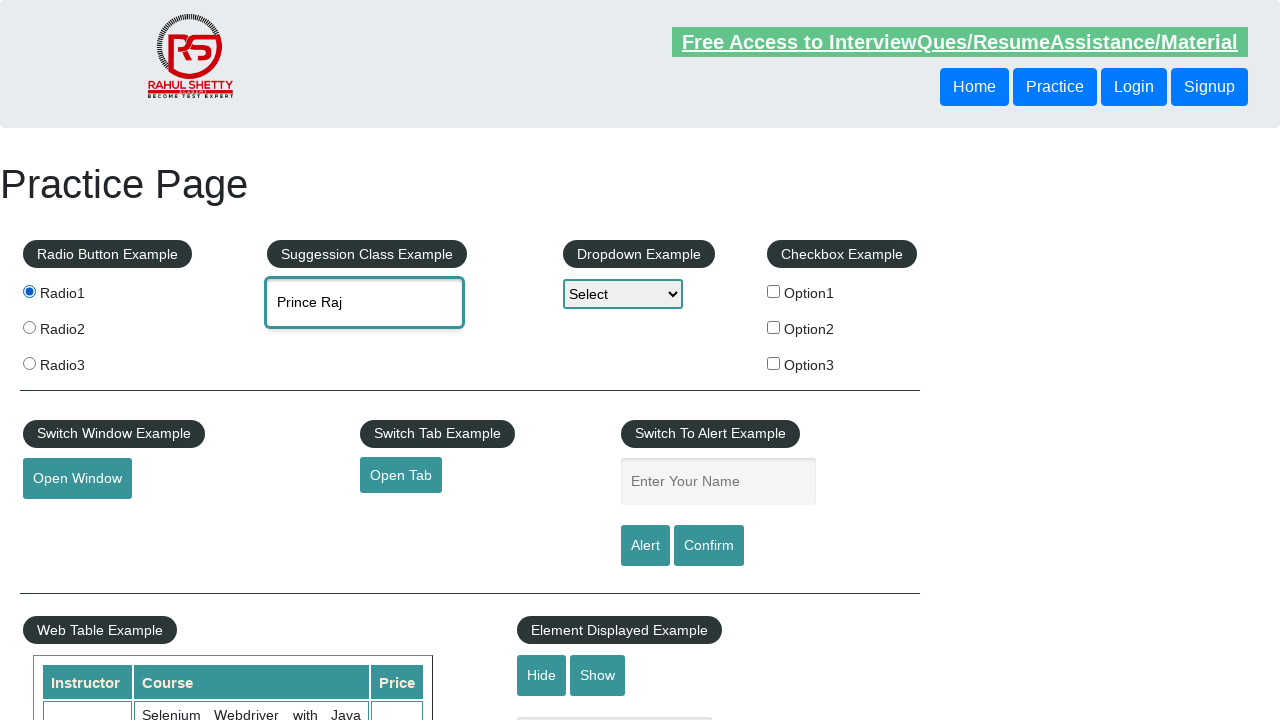